Tests the dynamic controls page by clicking the Remove button to remove a checkbox, verifying the "It's gone!" message appears, then clicking Add to restore it and verifying the "It's back!" message appears.

Starting URL: https://the-internet.herokuapp.com/dynamic_controls

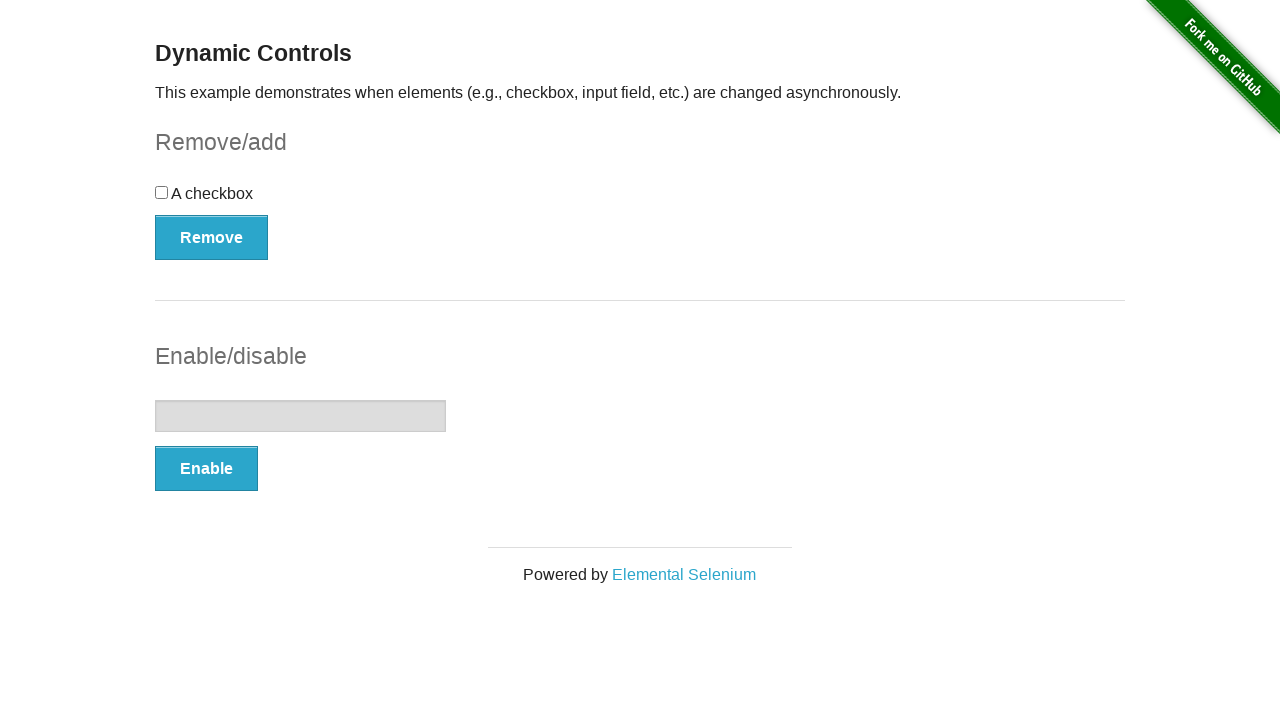

Navigated to dynamic controls page
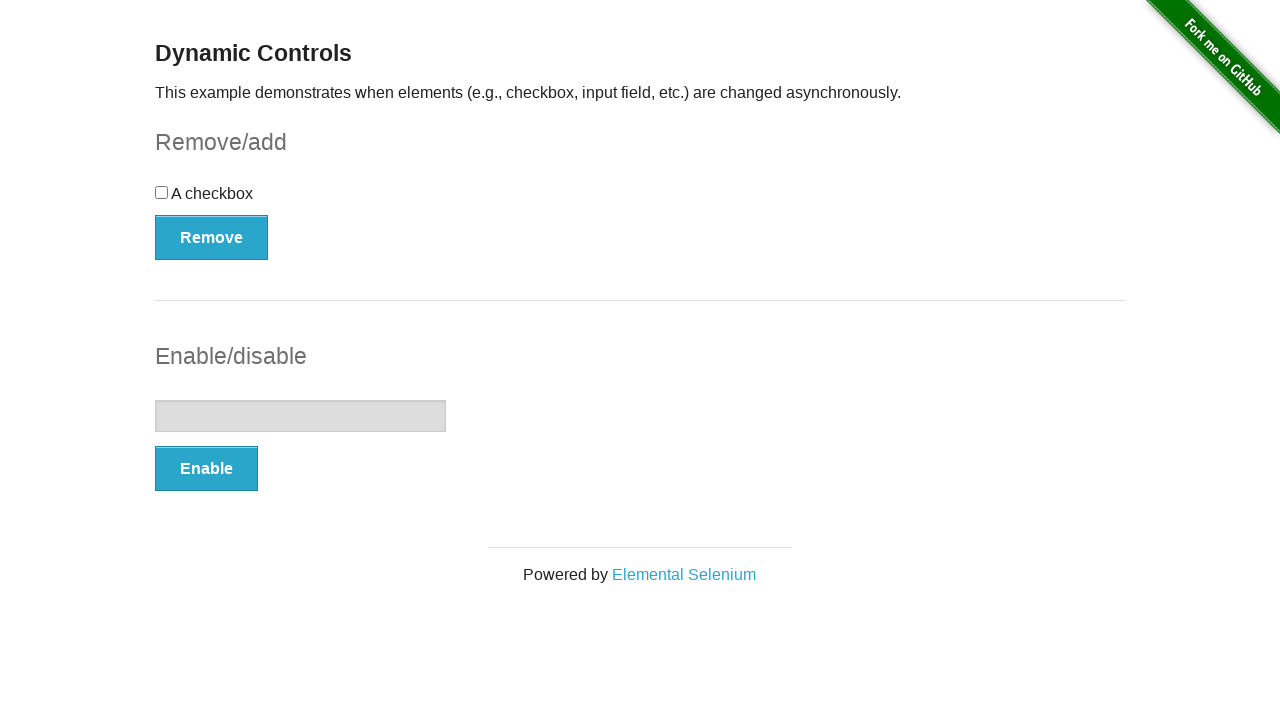

Clicked Remove button to remove checkbox at (212, 237) on xpath=//button[@onclick='swapCheckbox()']
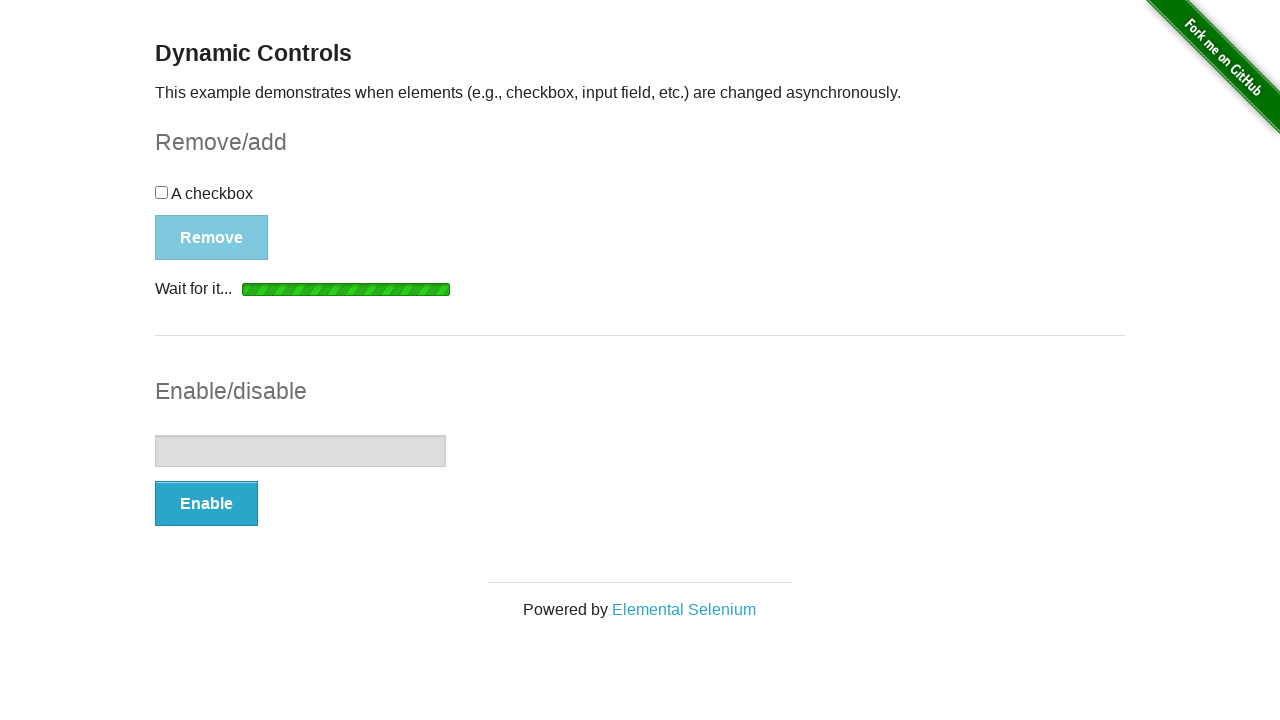

Message element became visible after removal
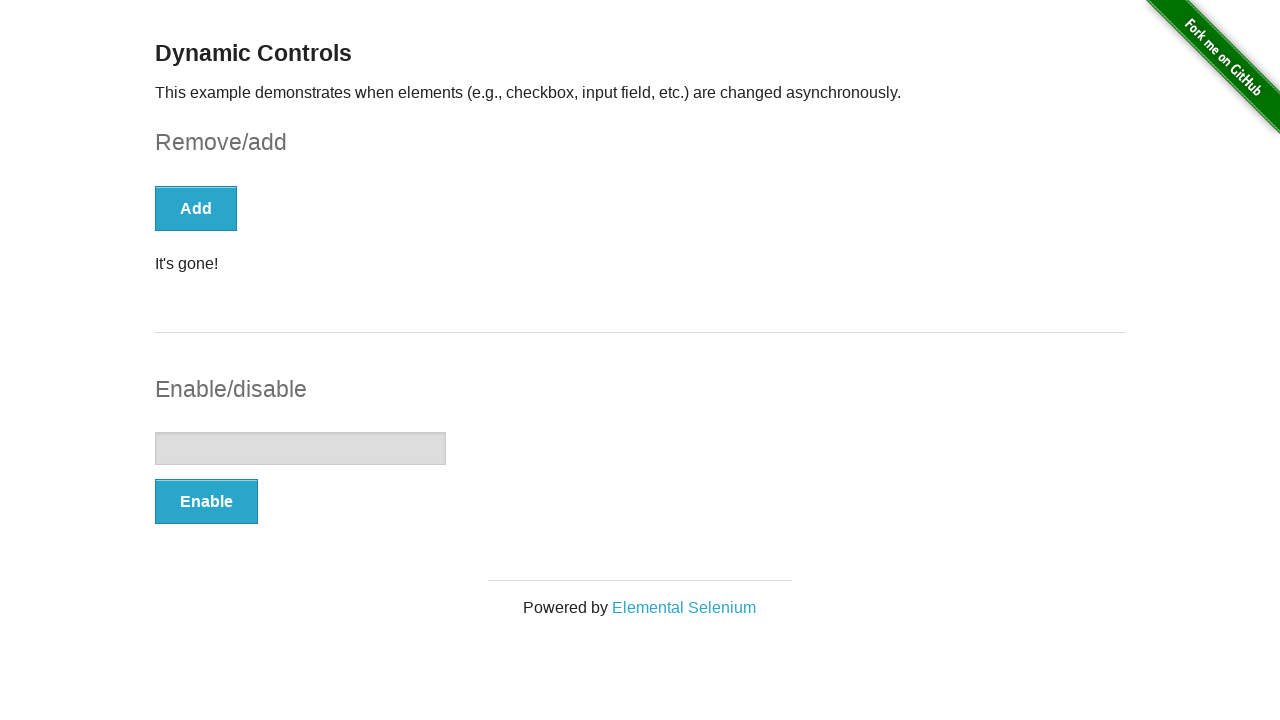

Located message element
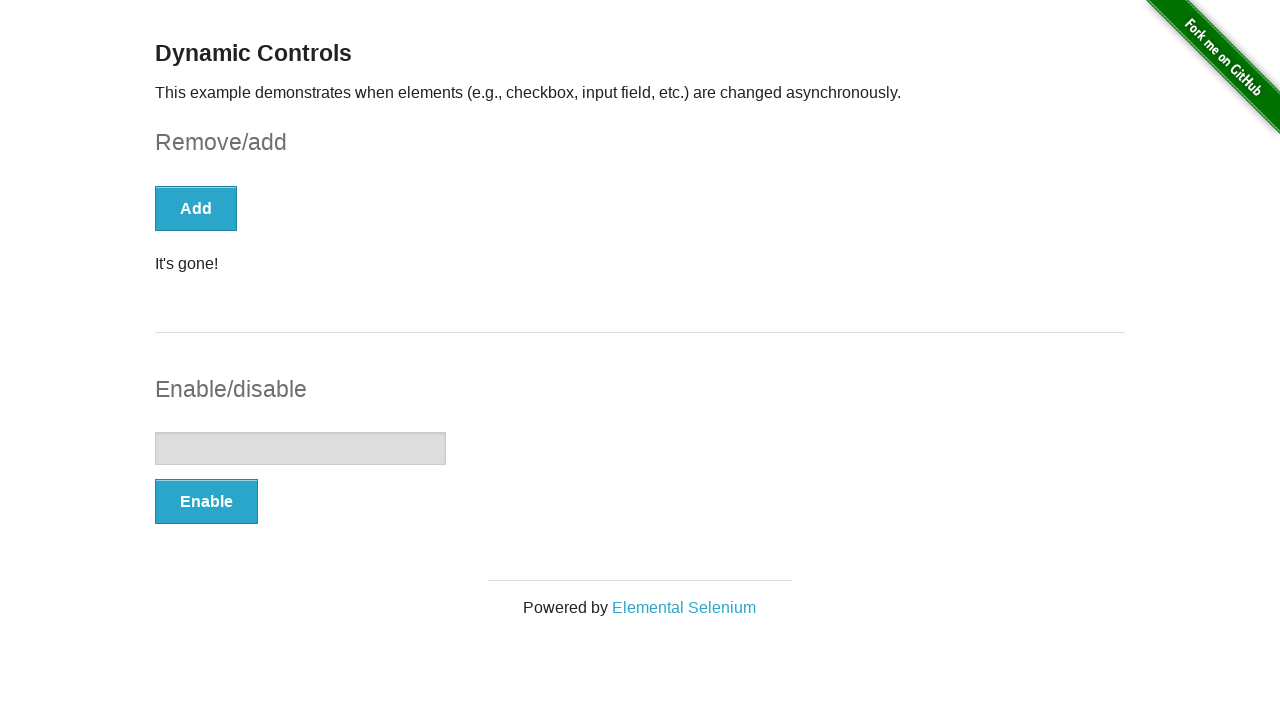

Verified 'It's gone!' message is visible
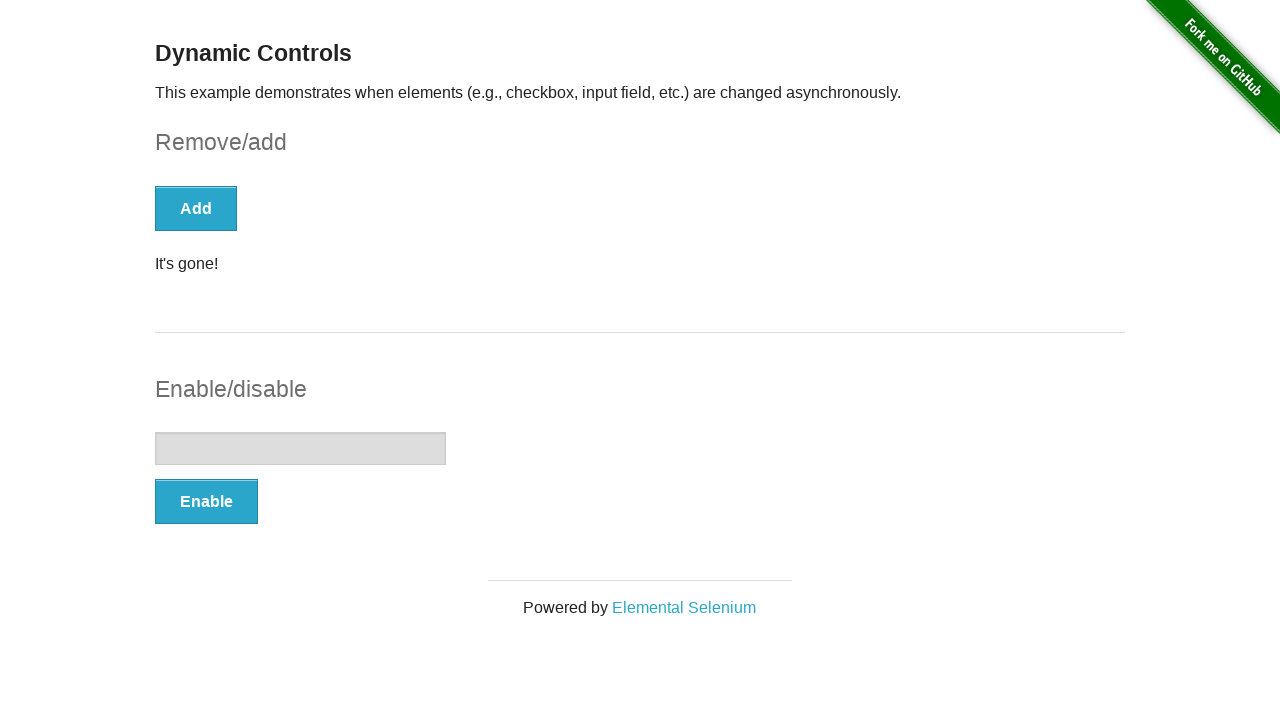

Clicked Add button to restore checkbox at (196, 208) on xpath=//button[@onclick='swapCheckbox()']
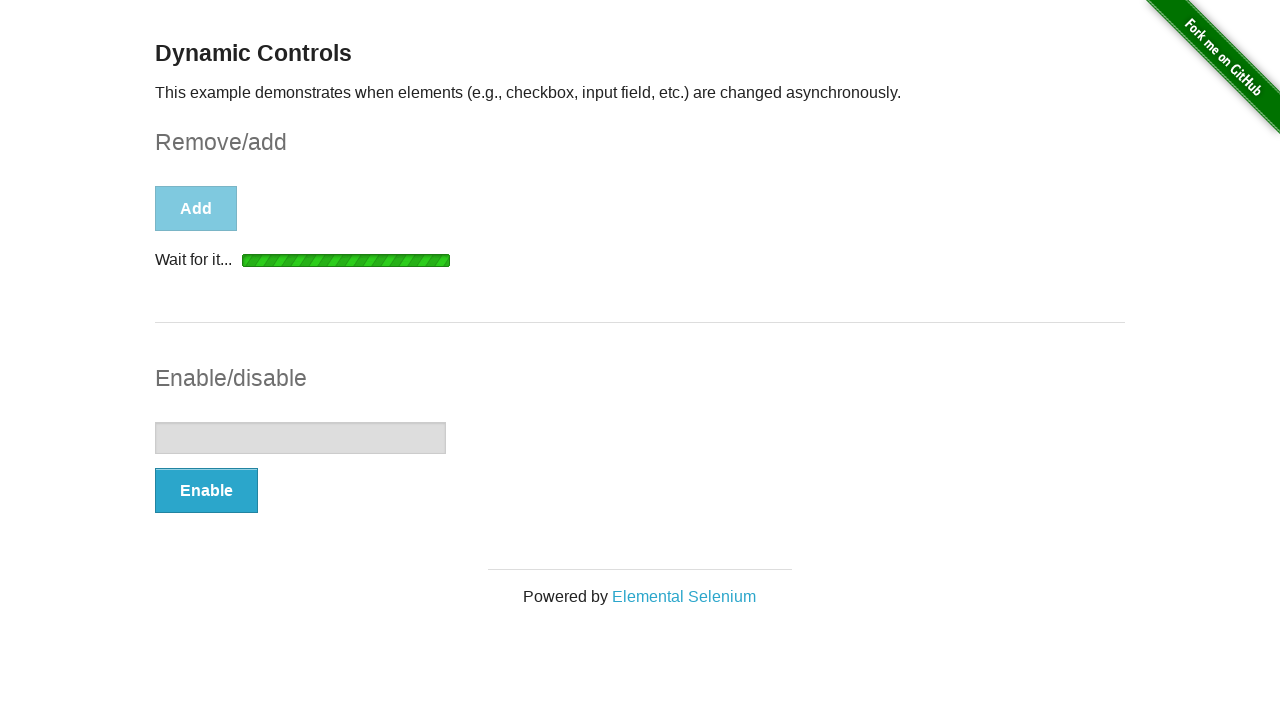

Message element became visible after restoration
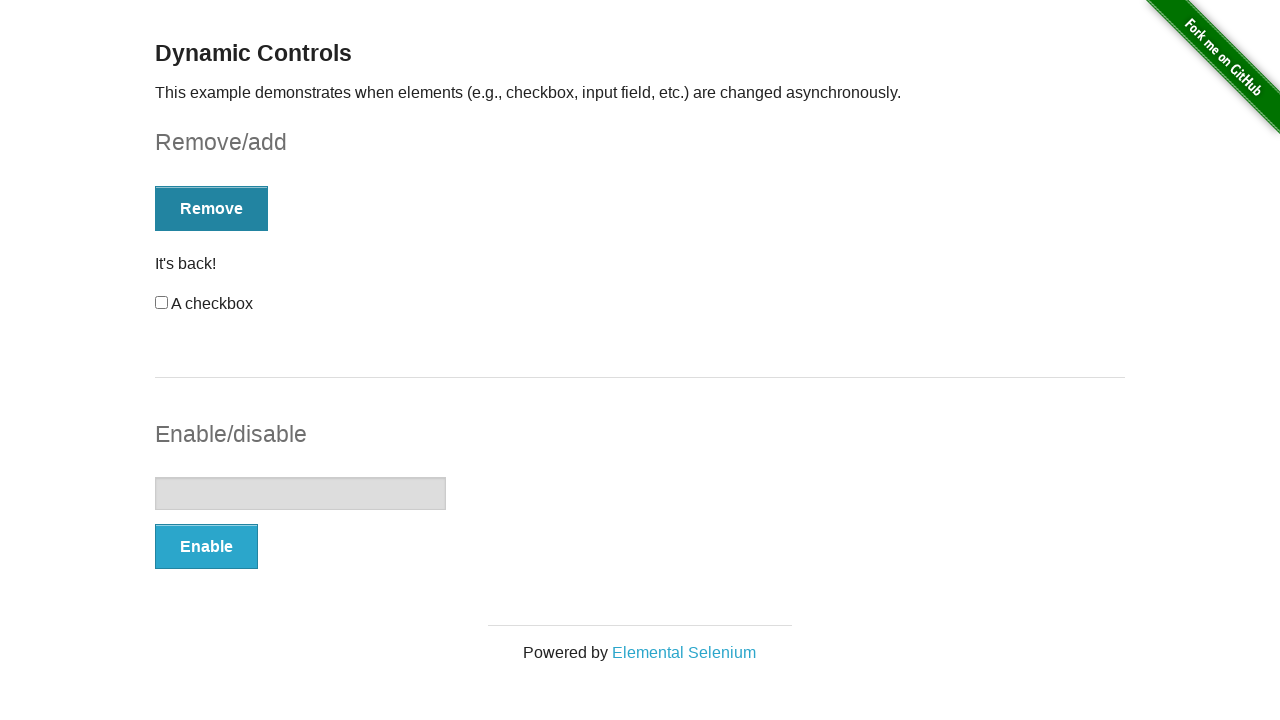

Located message element
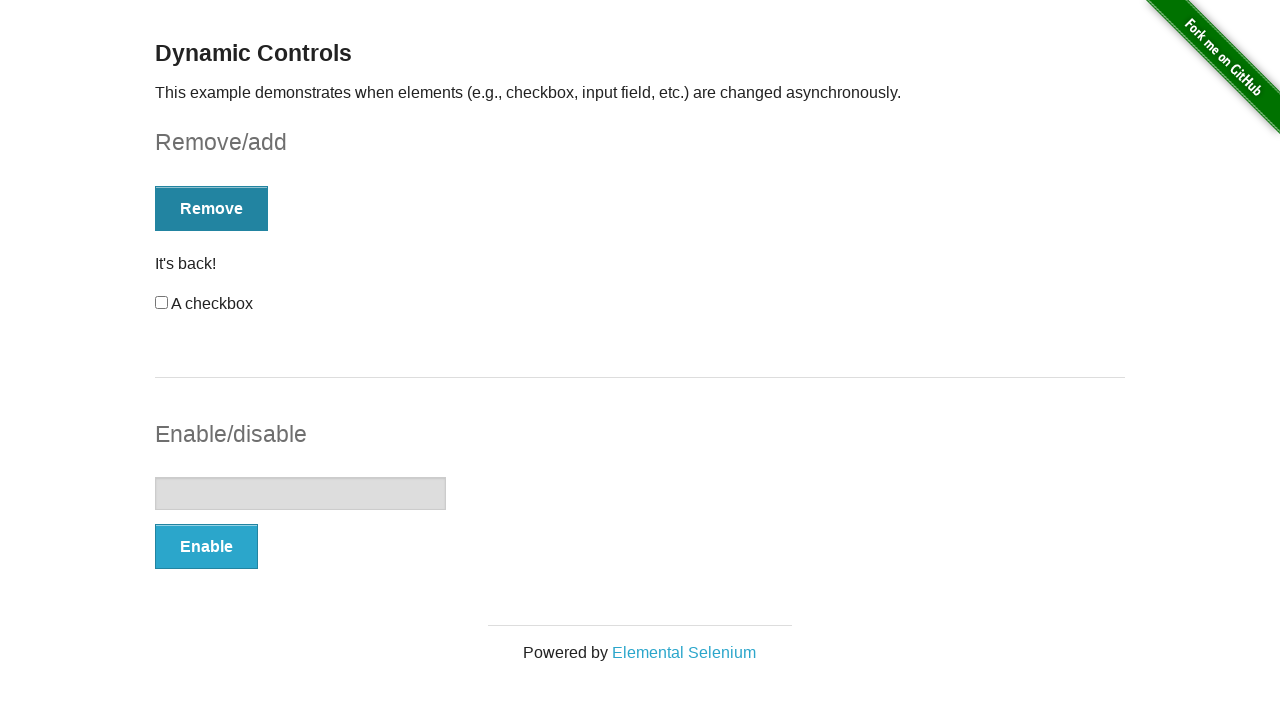

Verified 'It's back!' message is visible
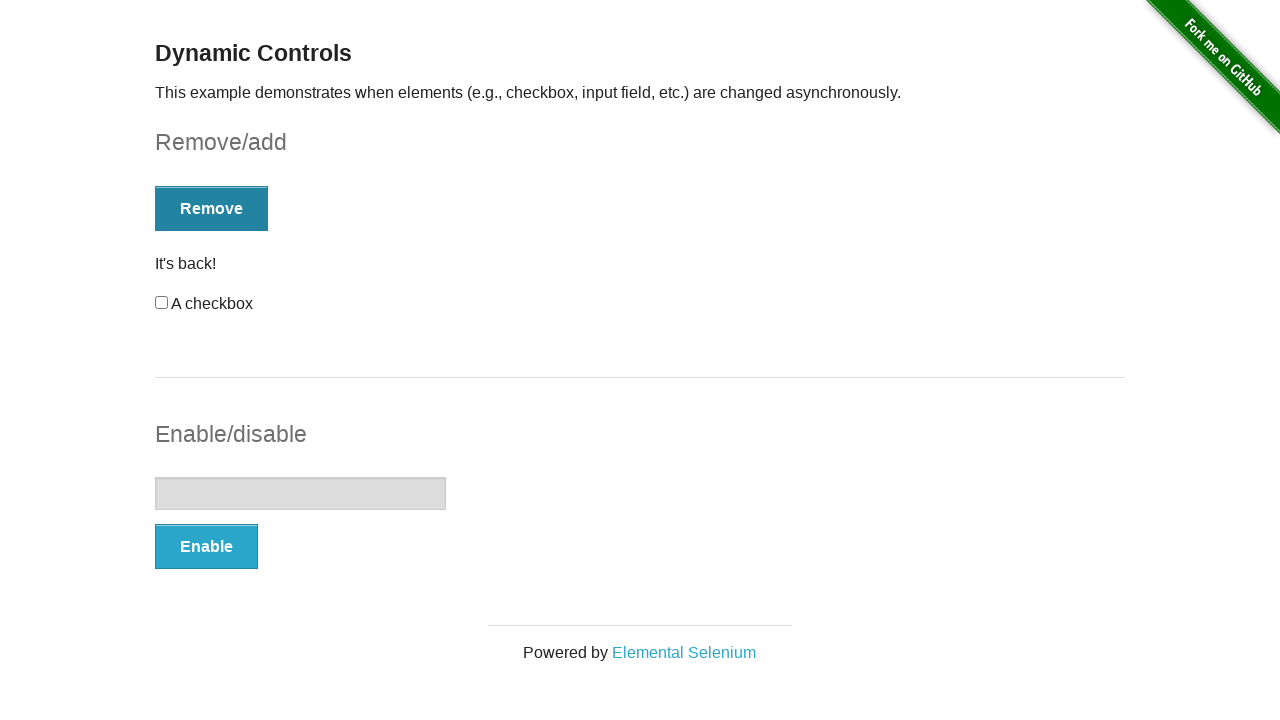

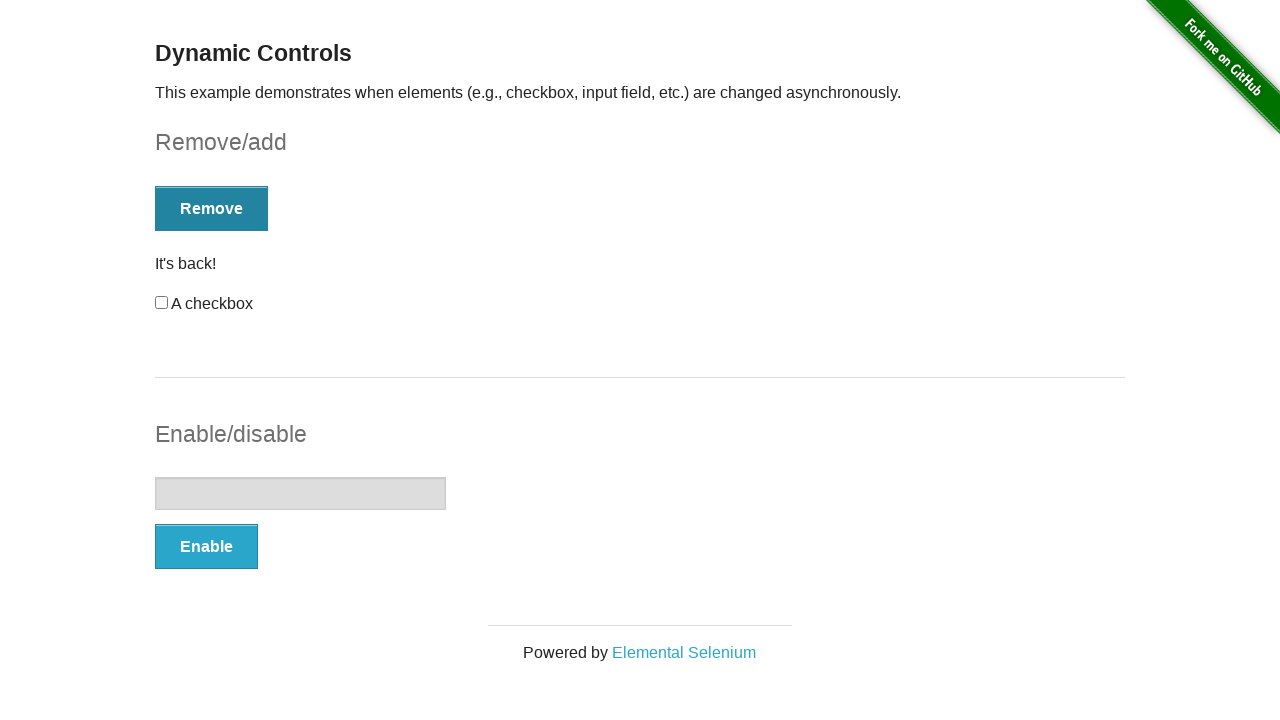